Tests deleting a task using the destroy button on Active filter

Starting URL: https://todomvc4tasj.herokuapp.com/

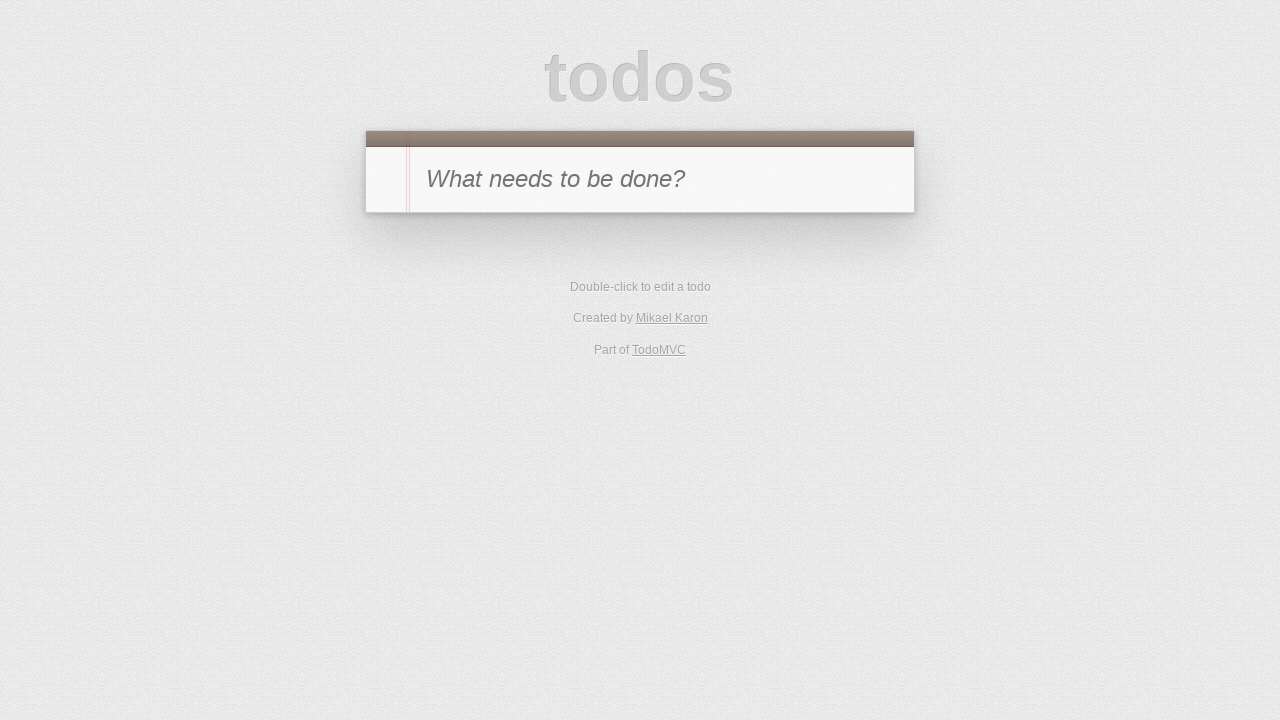

Set localStorage with an active task 'a'
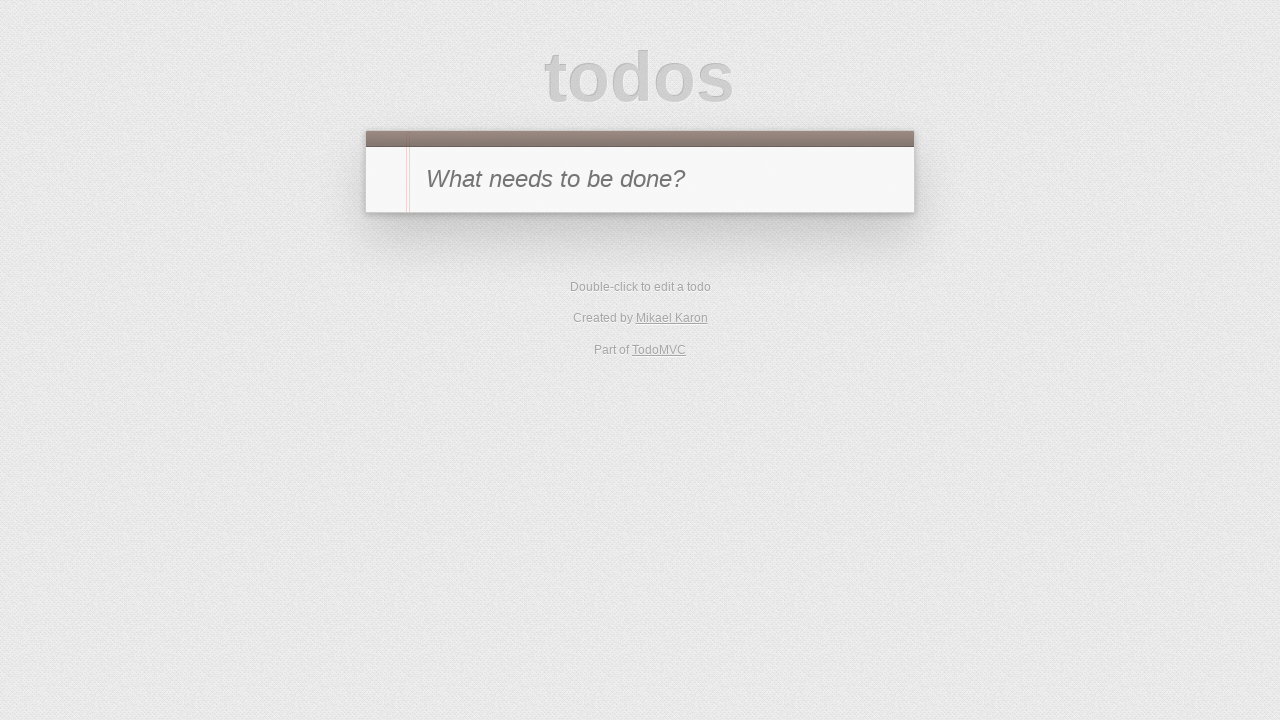

Reloaded the page to load the task from localStorage
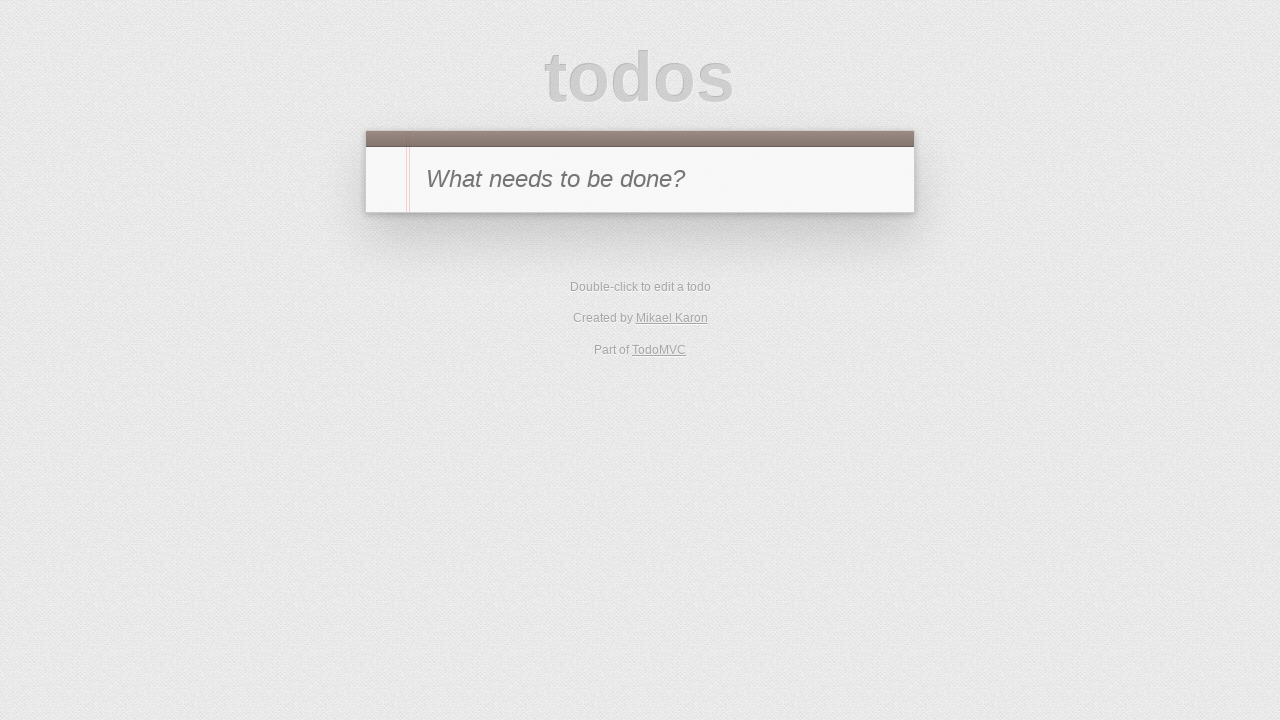

Navigated to Active filter at (614, 291) on [href='#/active']
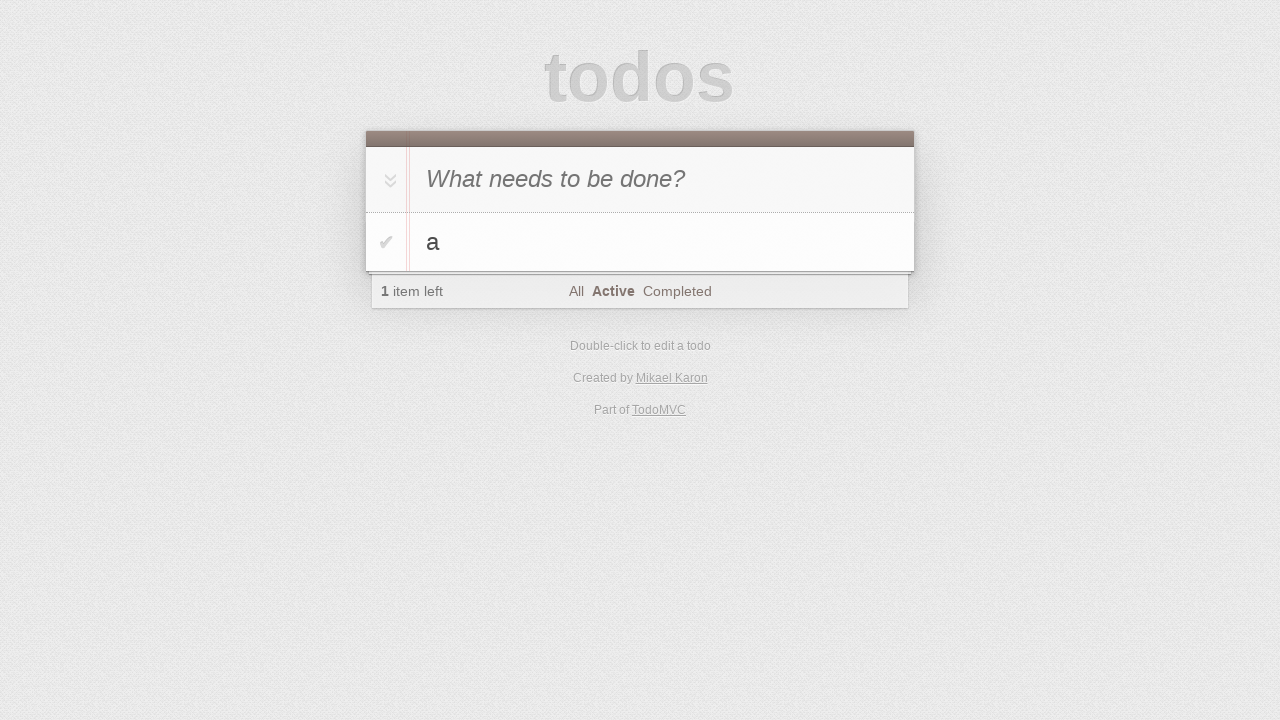

Hovered over task 'a' to reveal destroy button at (640, 242) on #todo-list li:has-text('a')
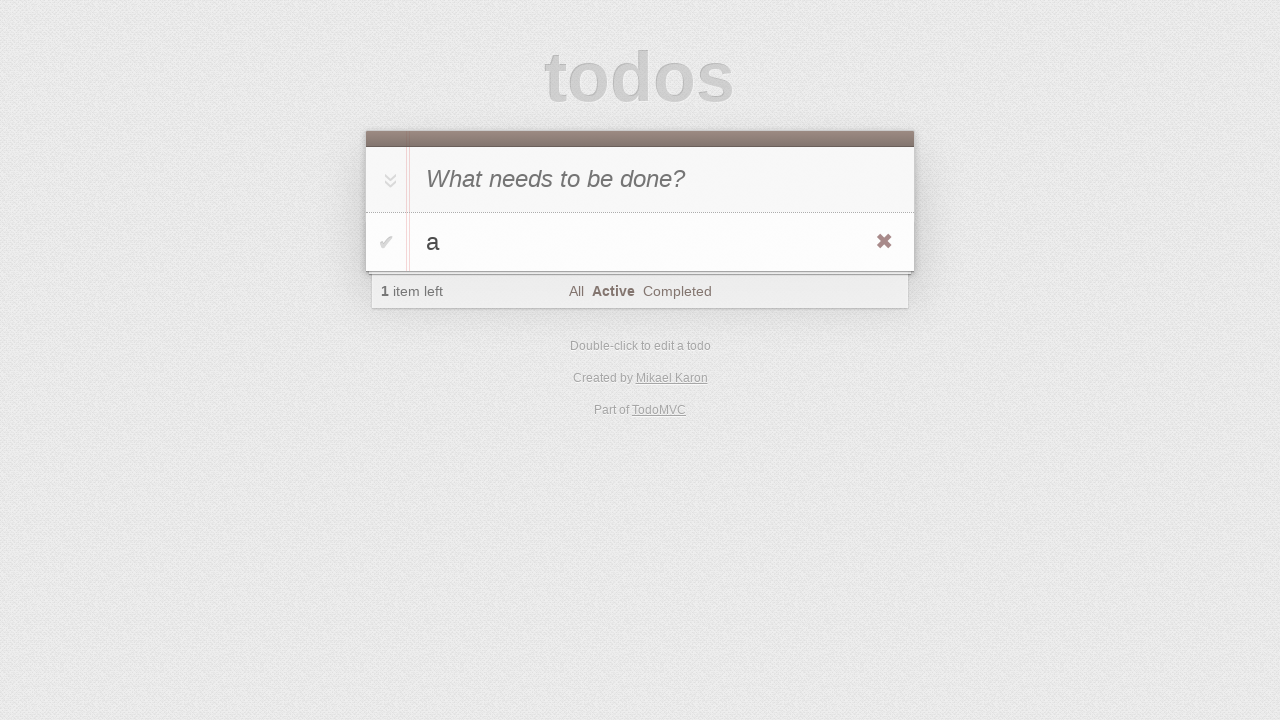

Clicked destroy button to delete the task at (884, 242) on #todo-list li:has-text('a') .destroy
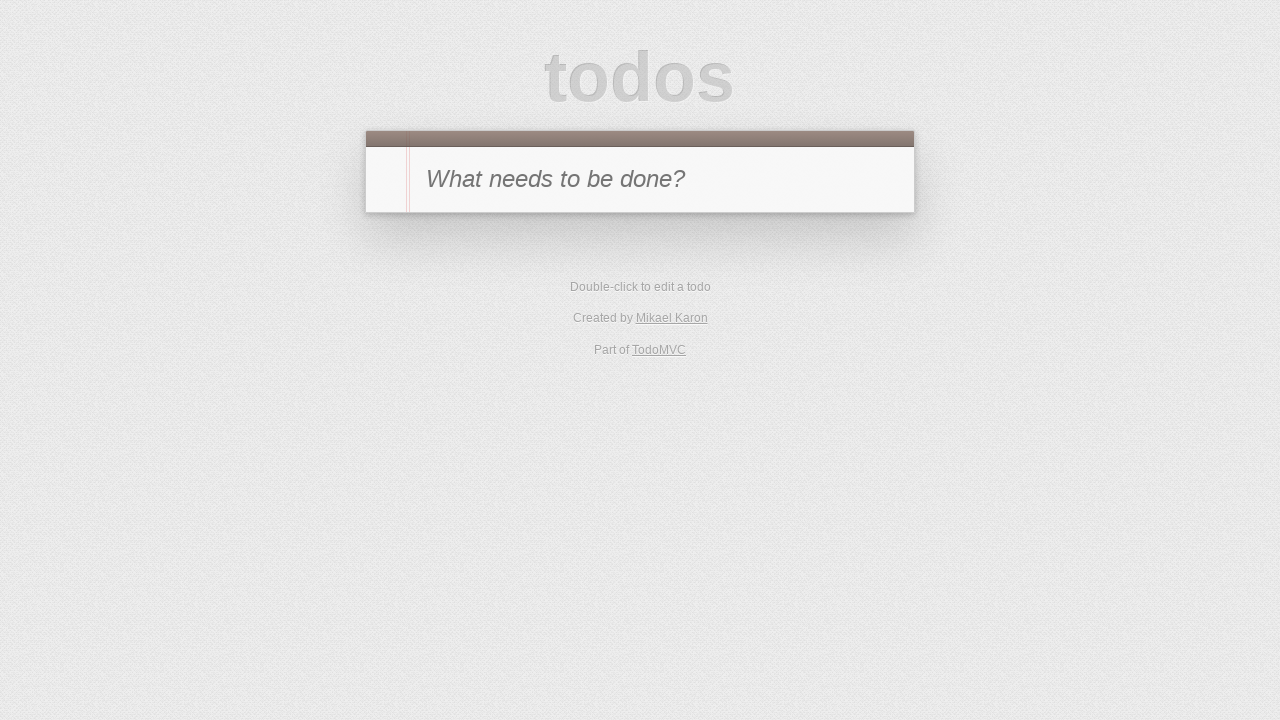

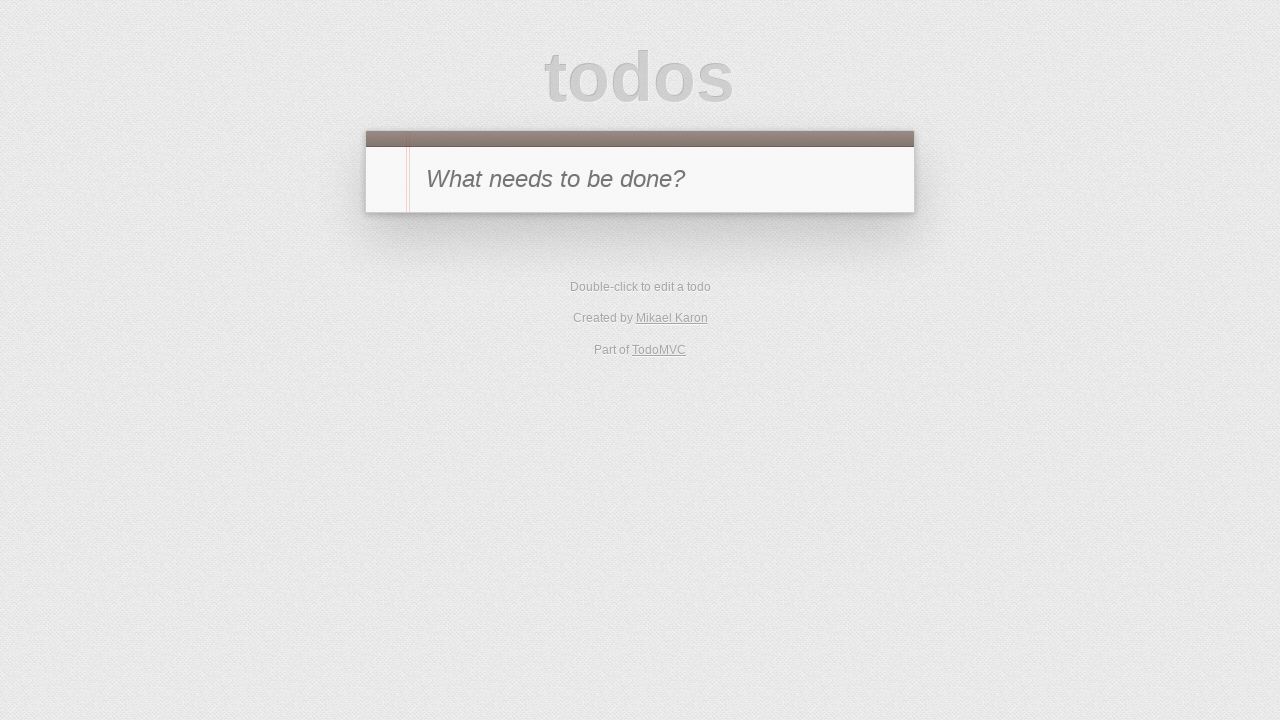